Tests table structure by counting the number of rows in the customers table.

Starting URL: https://www.w3schools.com/css/css_table.asp

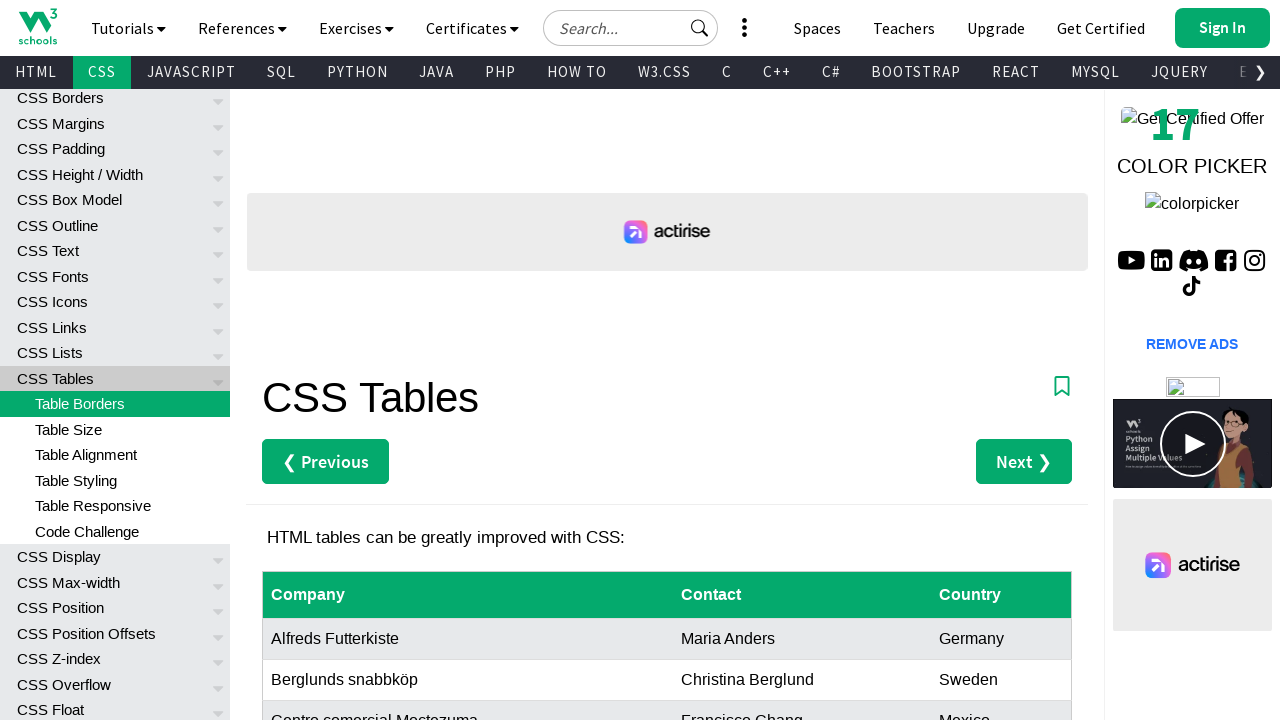

Navigated to W3Schools CSS table example page
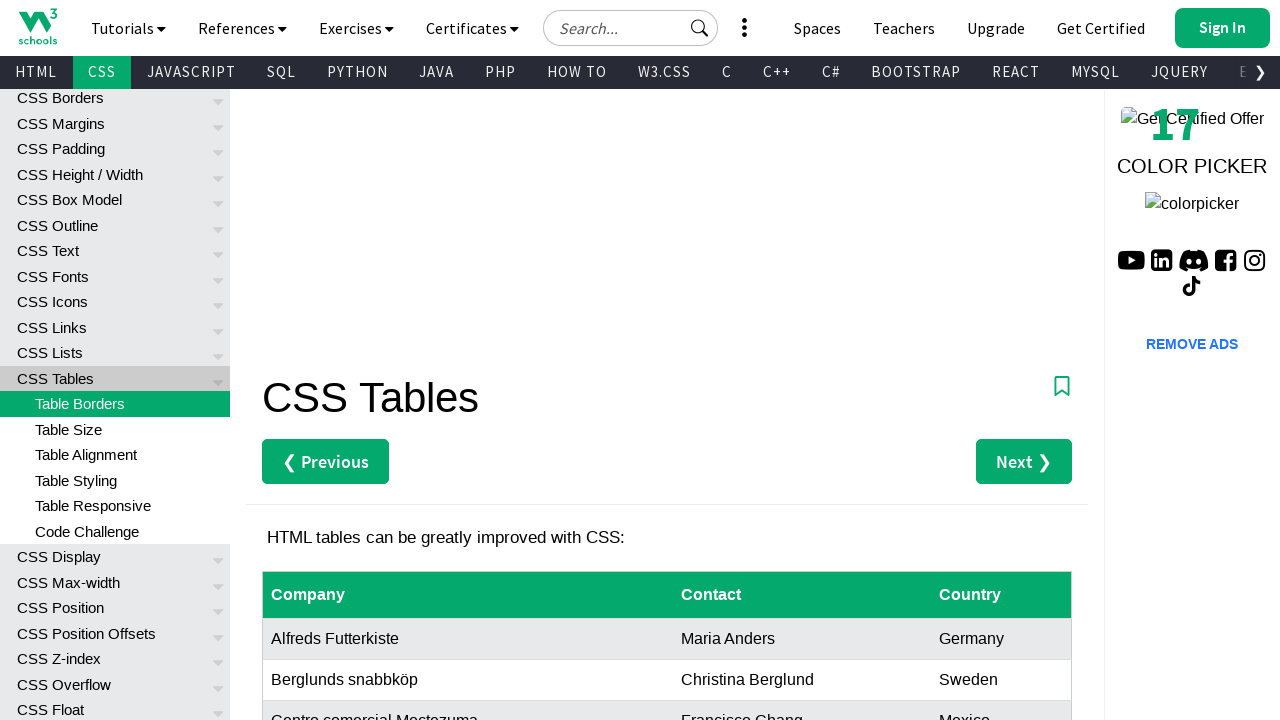

Customers table element appeared on page
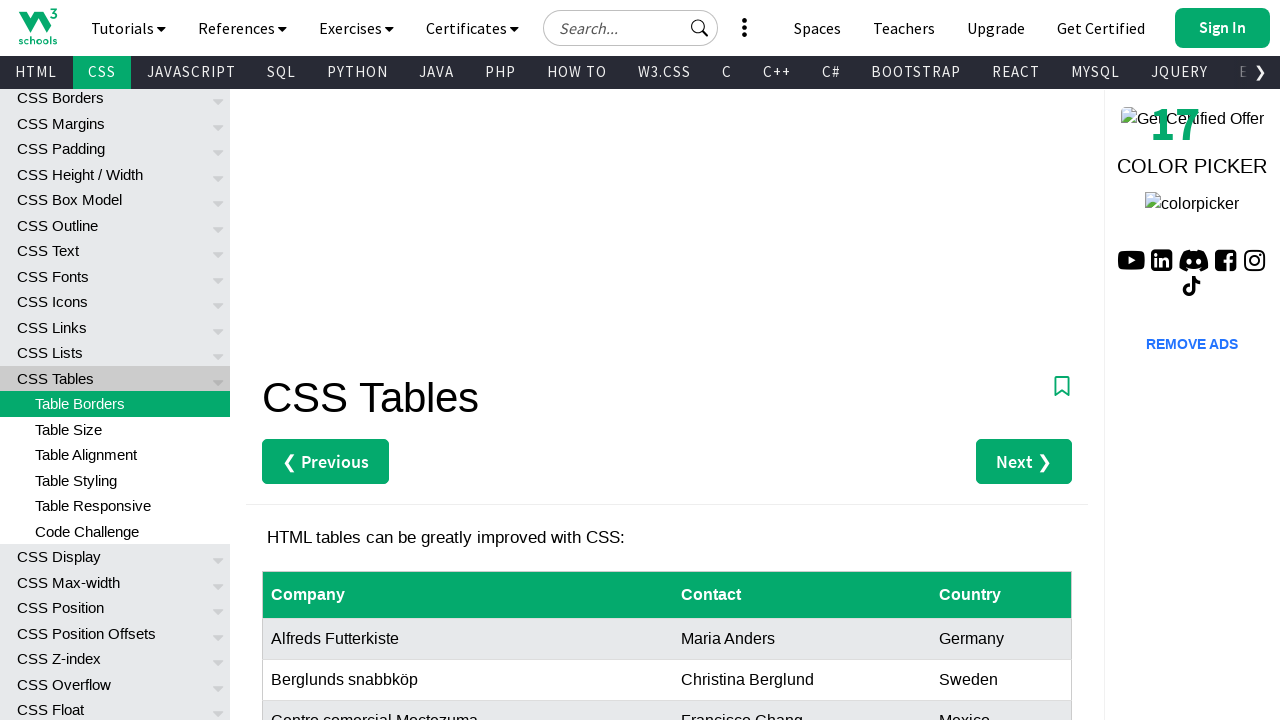

Retrieved all rows from customers table
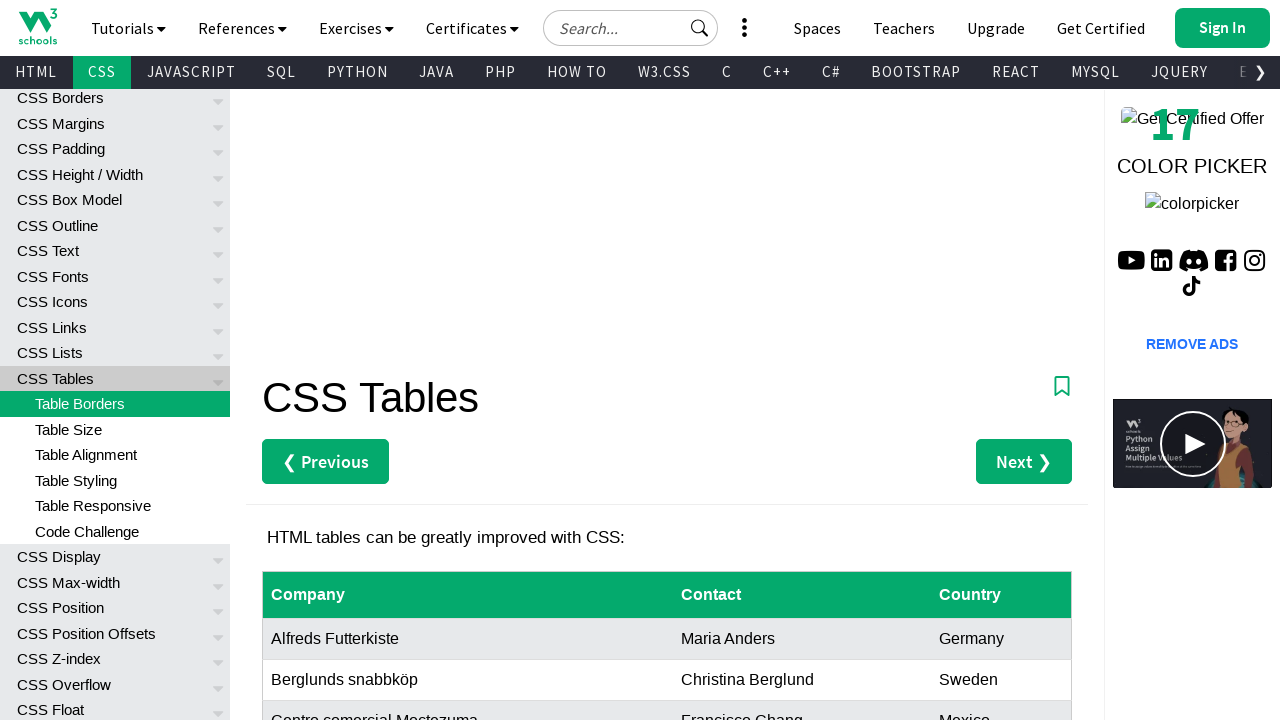

Counted 9 rows in the customers table
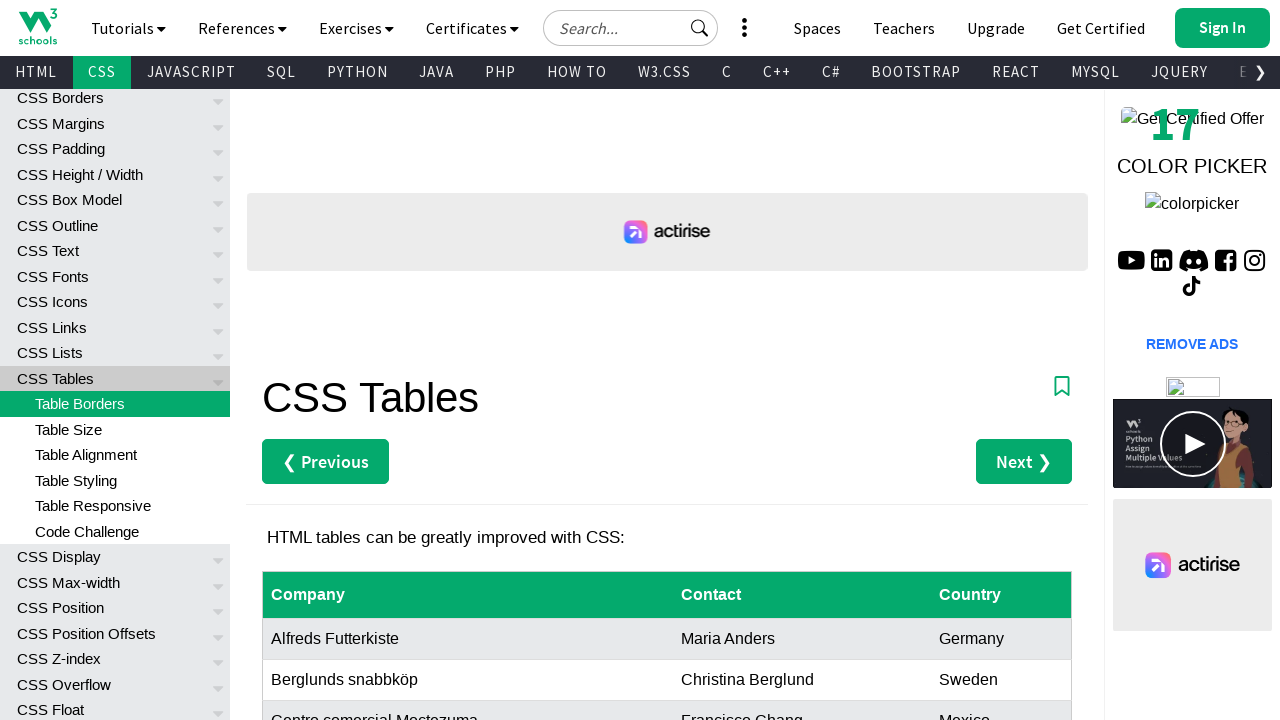

Assertion passed: customers table contains rows
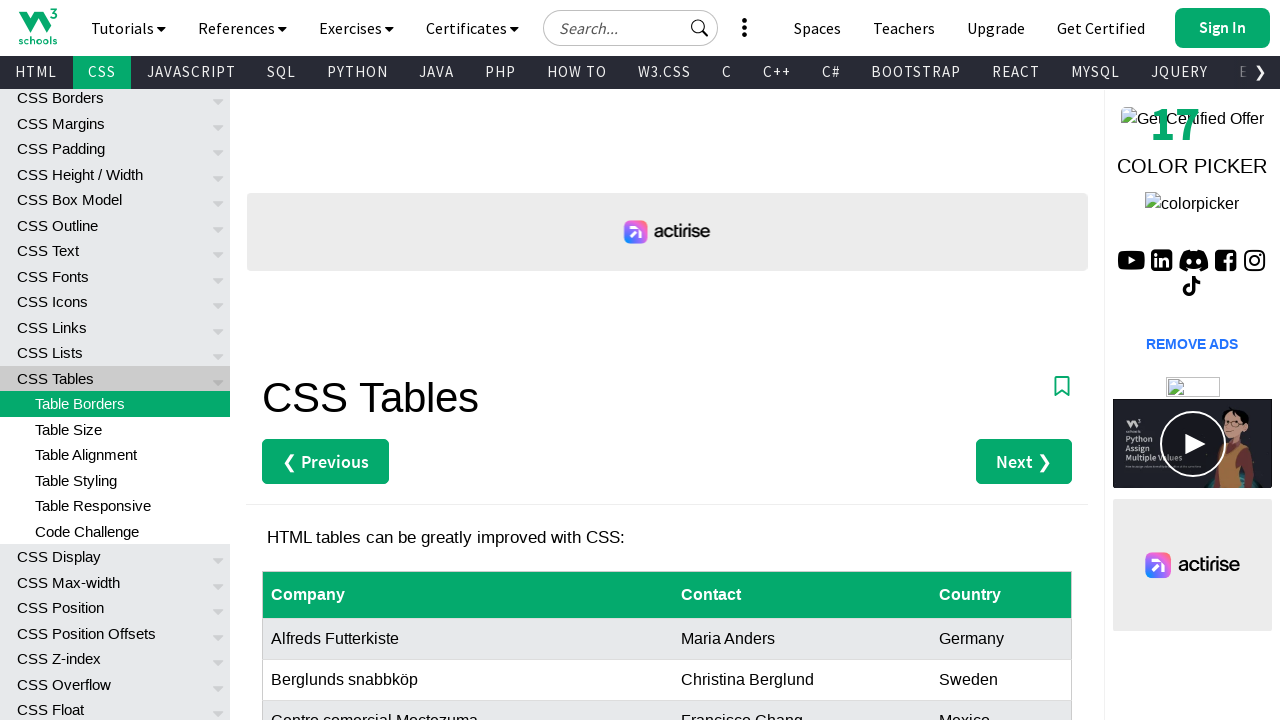

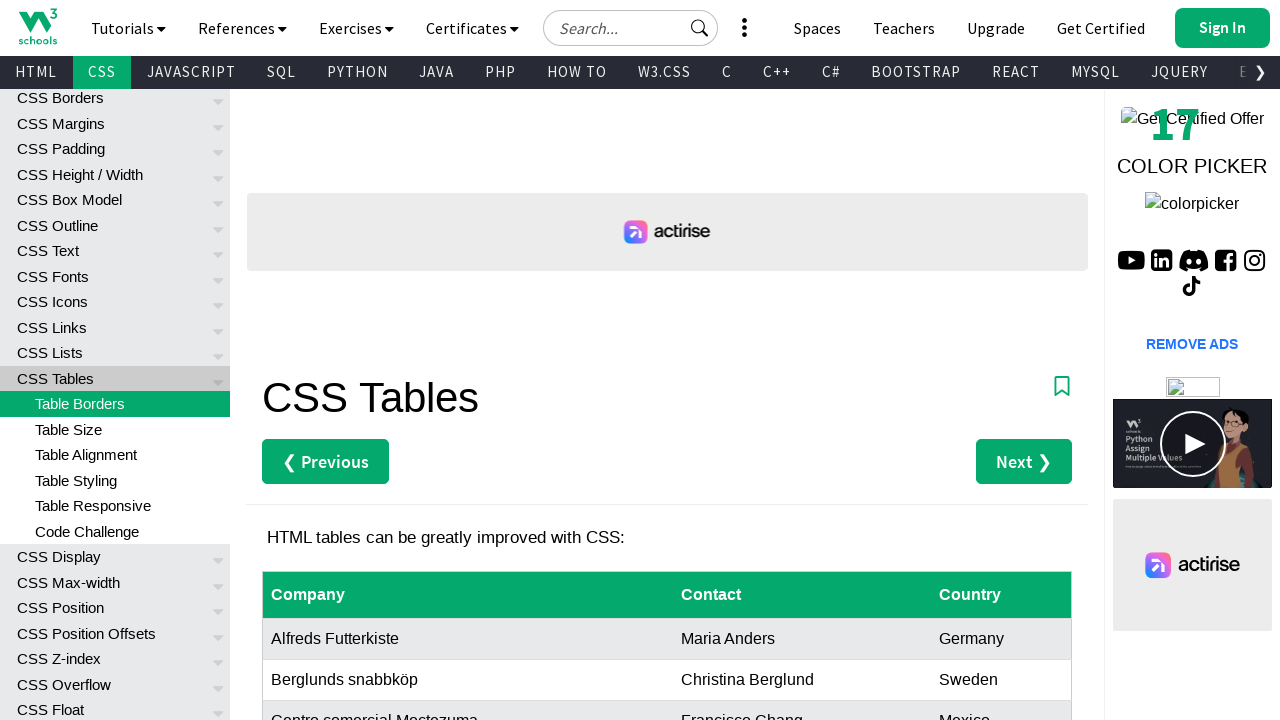